Tests a registration form by filling in first name, last name, and email fields, submitting the form, and verifying the success message is displayed.

Starting URL: http://suninjuly.github.io/registration1.html

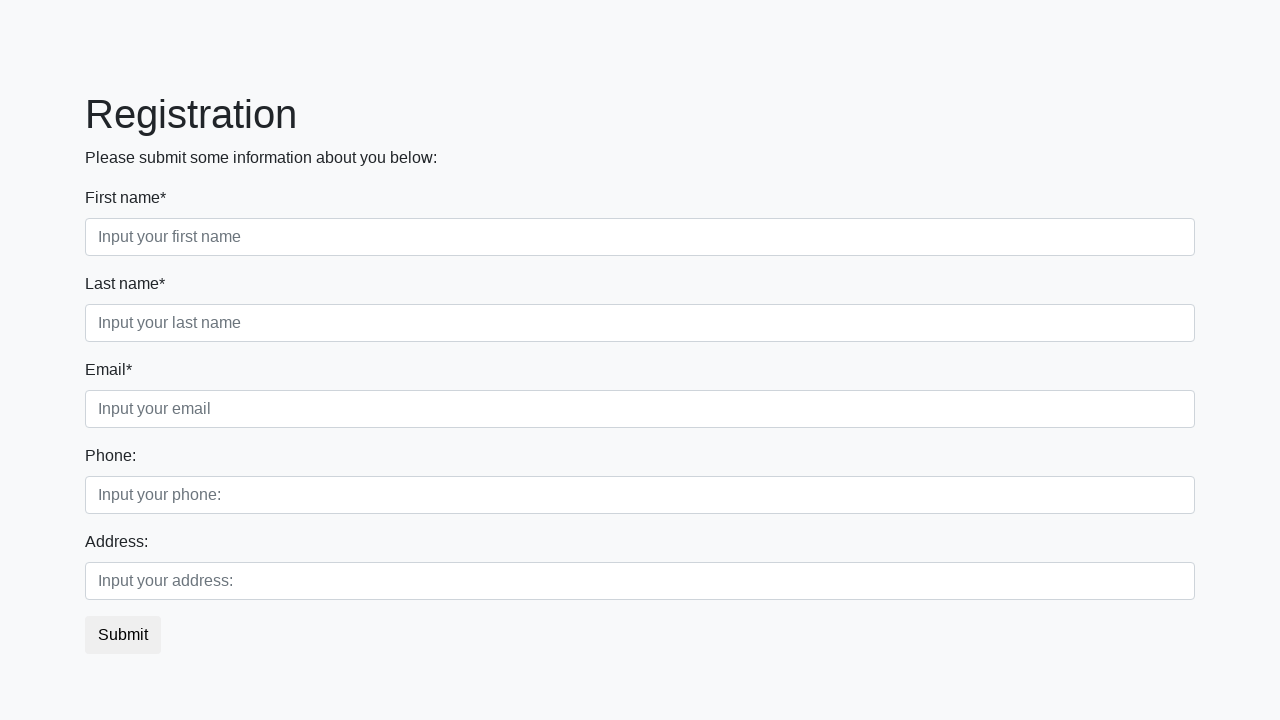

Filled first name field with 'Ivan' on //div//div//div//input
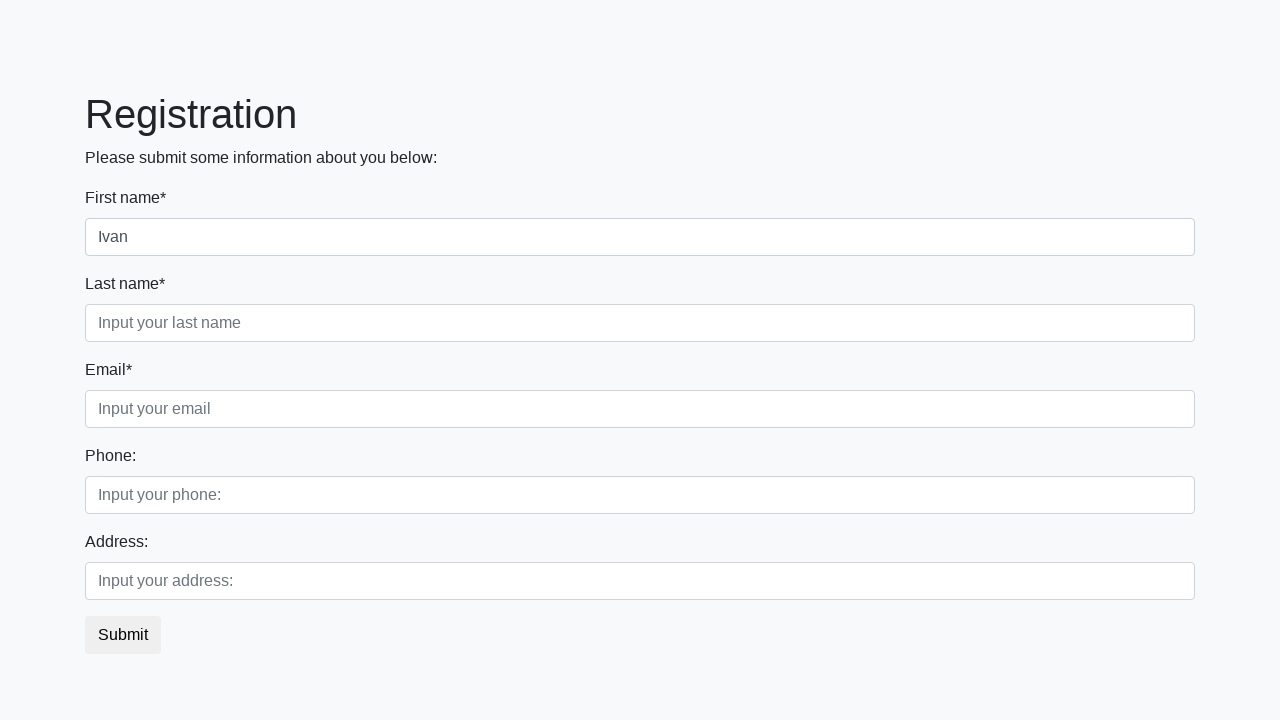

Filled last name field with 'Ivanov' on //div//div//div[2]//input
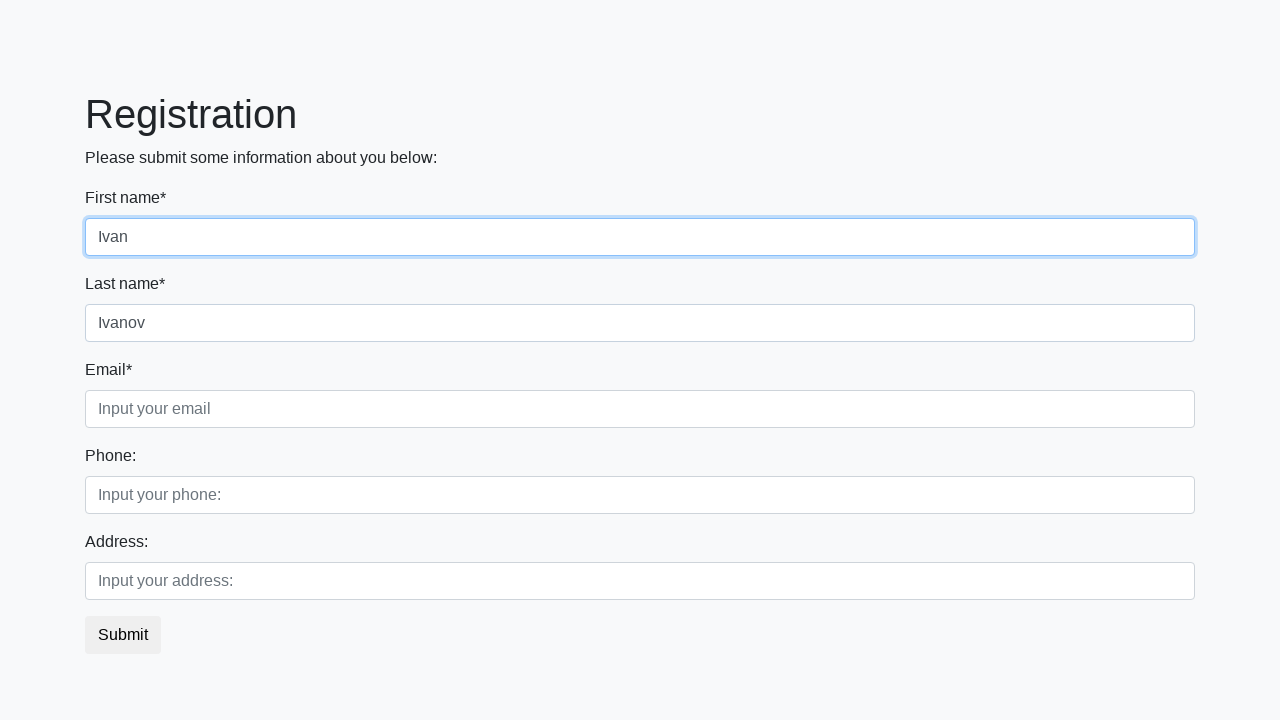

Filled email field with 'email@email.com' on //div//div//div[3]//input
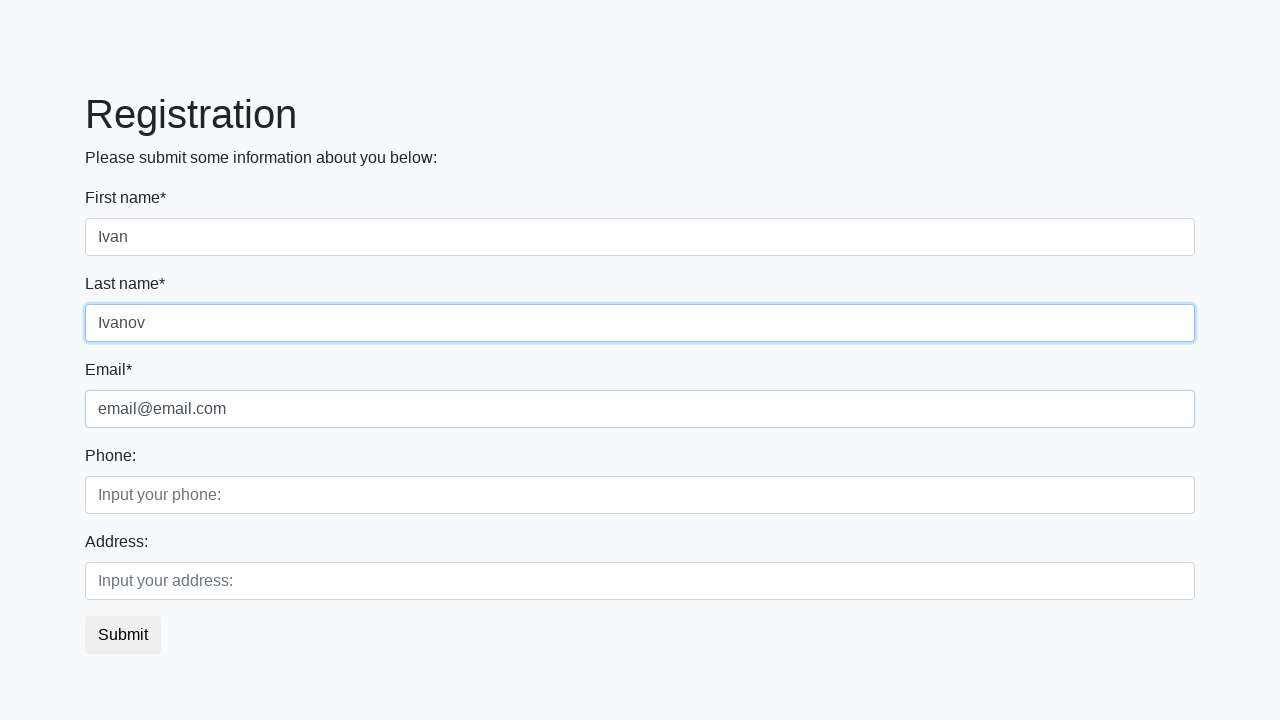

Clicked submit button to register at (123, 635) on button.btn
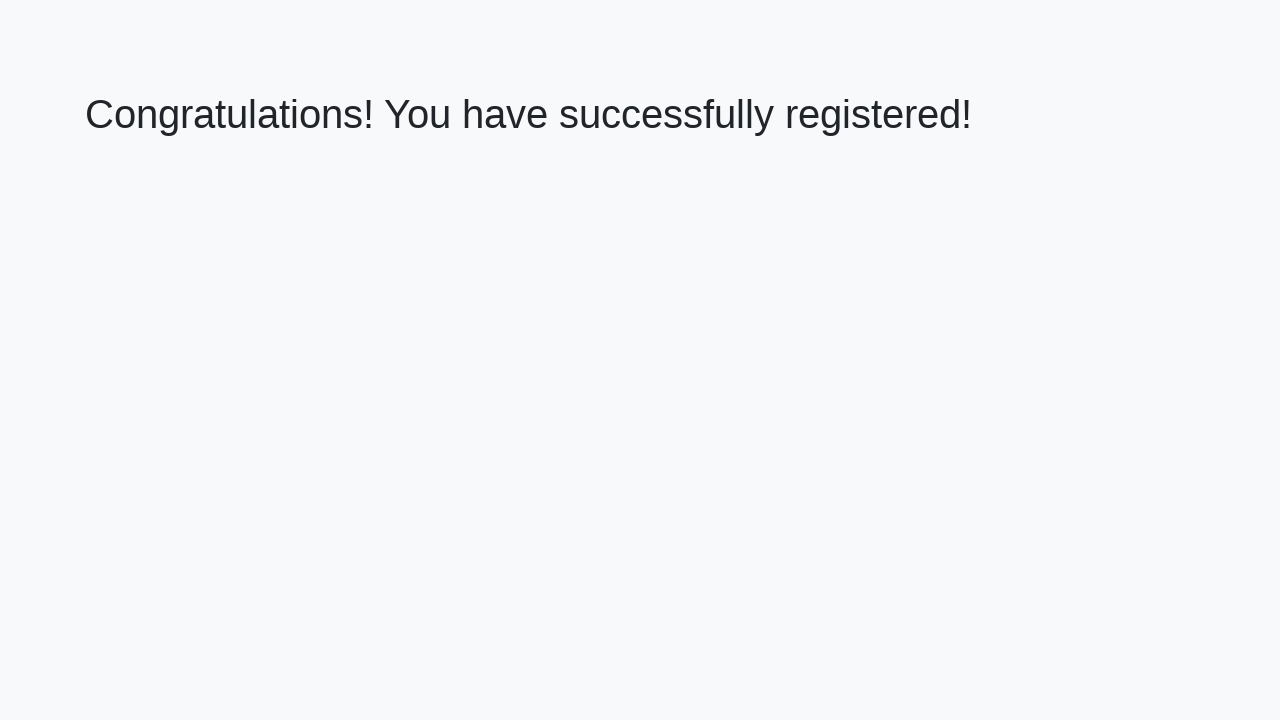

Success page loaded with h1 element
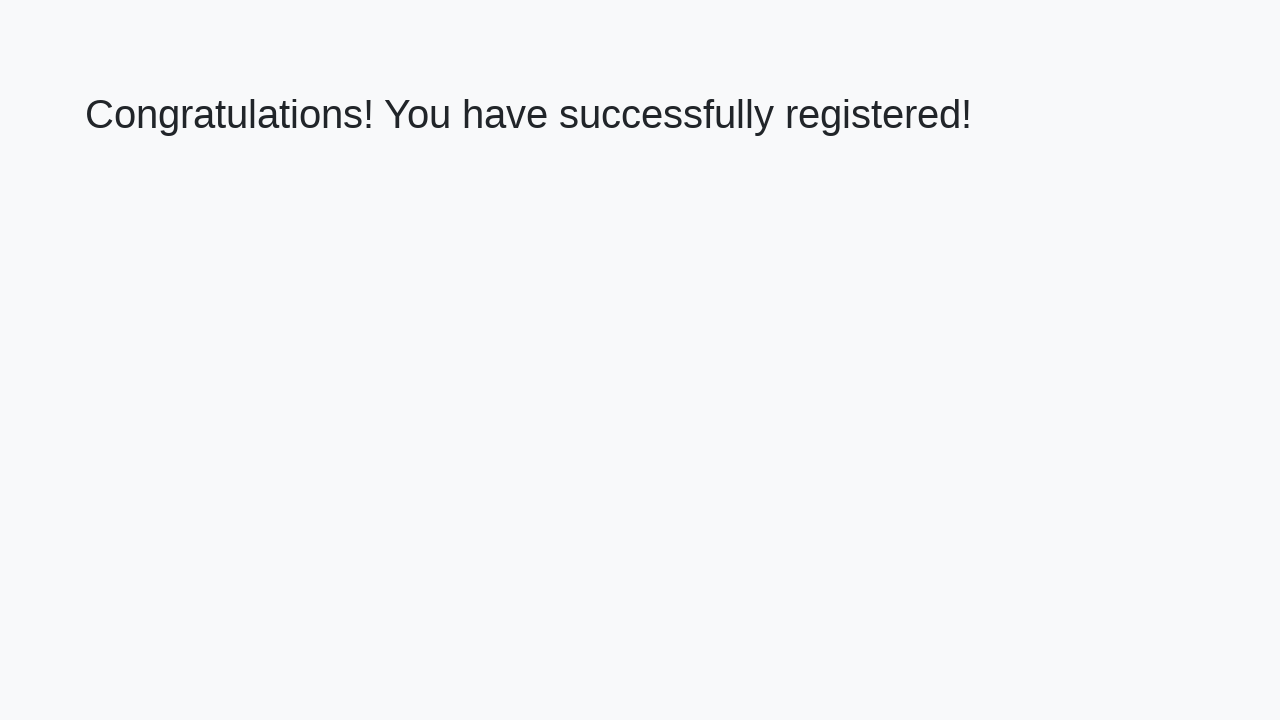

Retrieved success message text: 'Congratulations! You have successfully registered!'
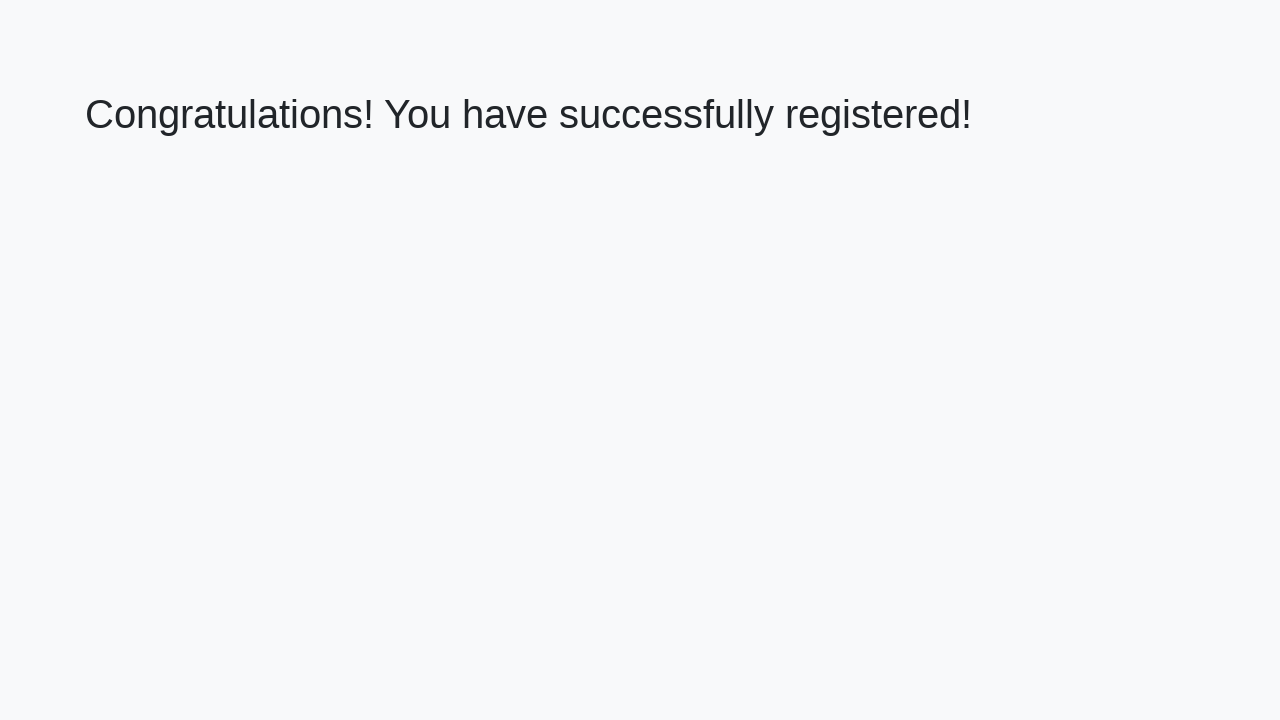

Verified success message matches expected text
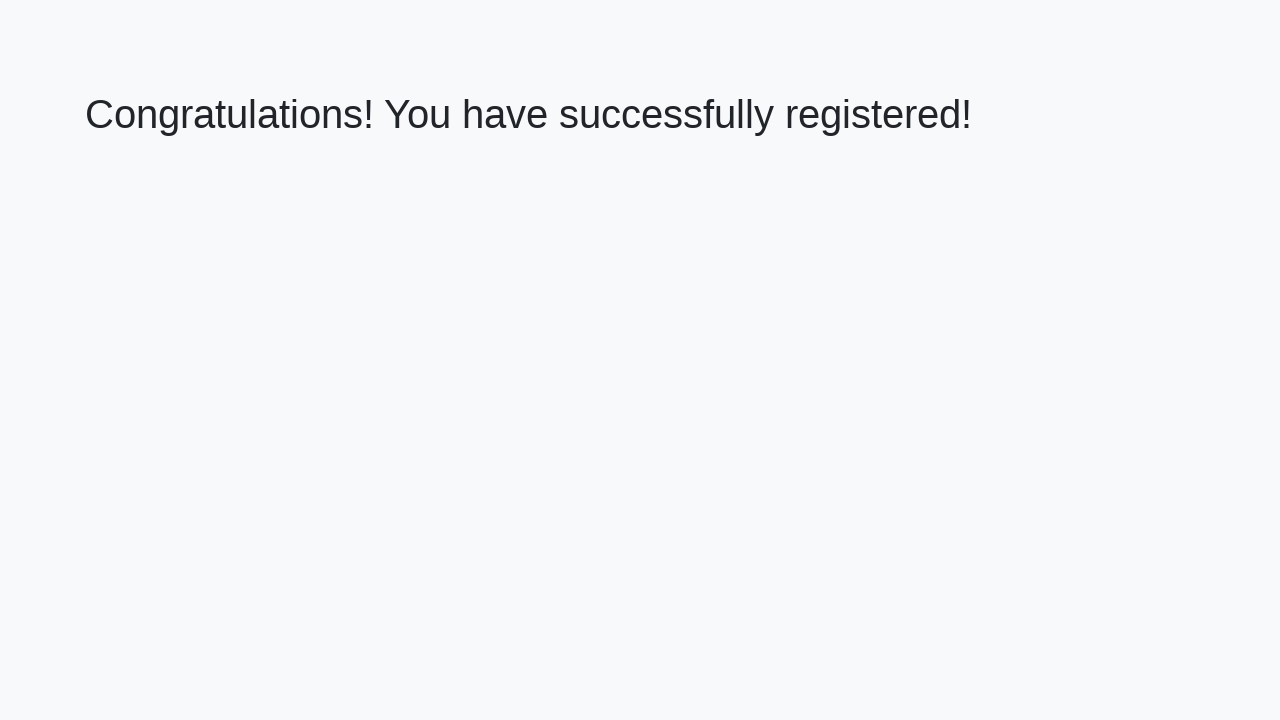

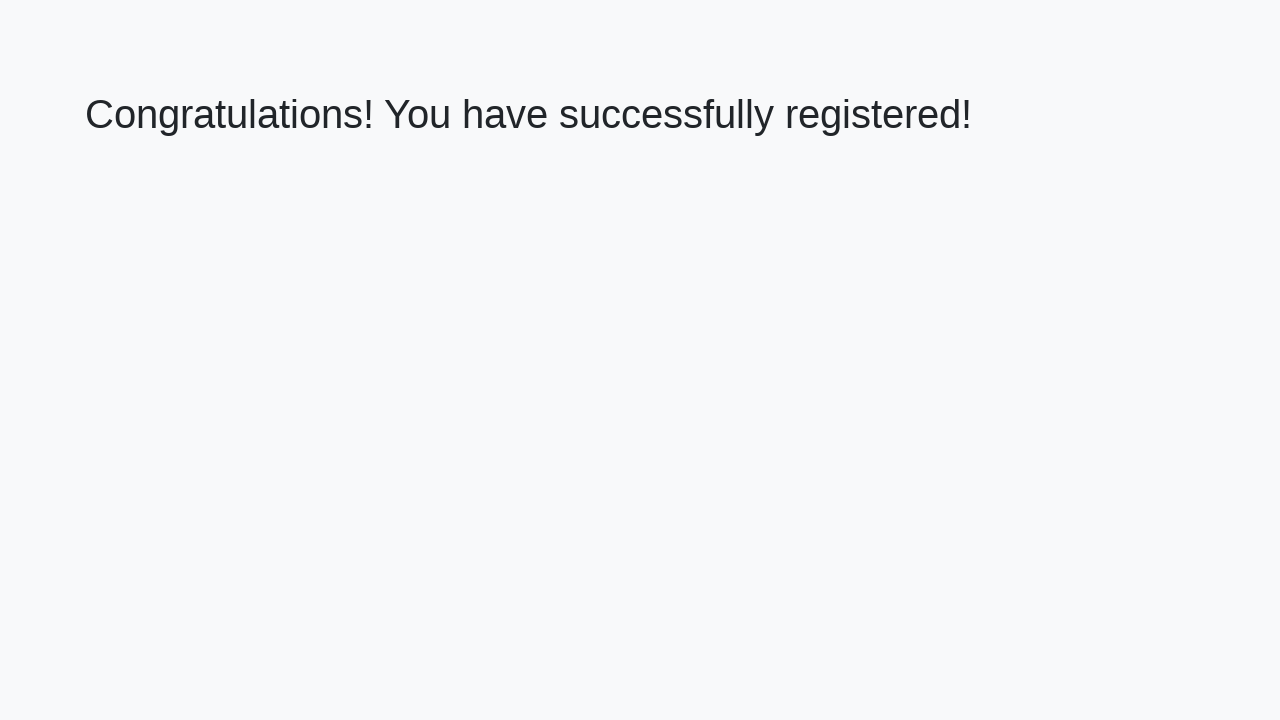